Navigates to the DemoQA website and maximizes the browser window to verify the page loads correctly

Starting URL: https://demoqa.com

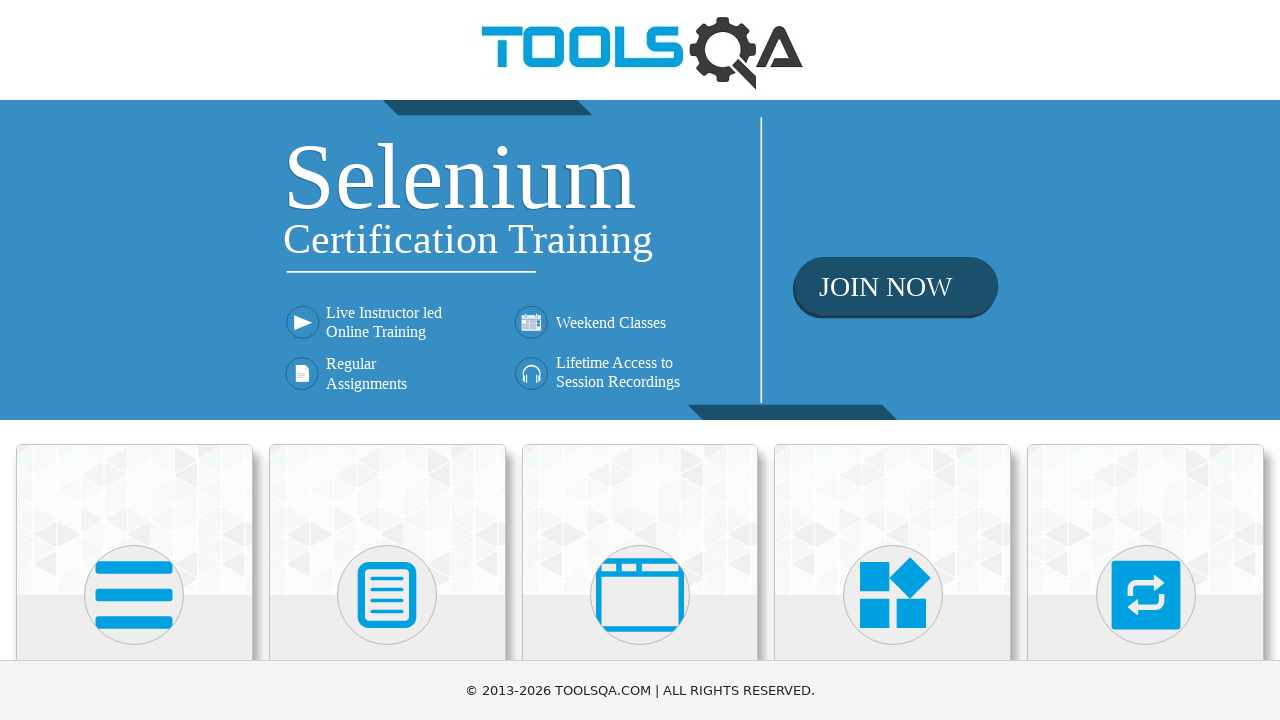

Navigated to DemoQA website
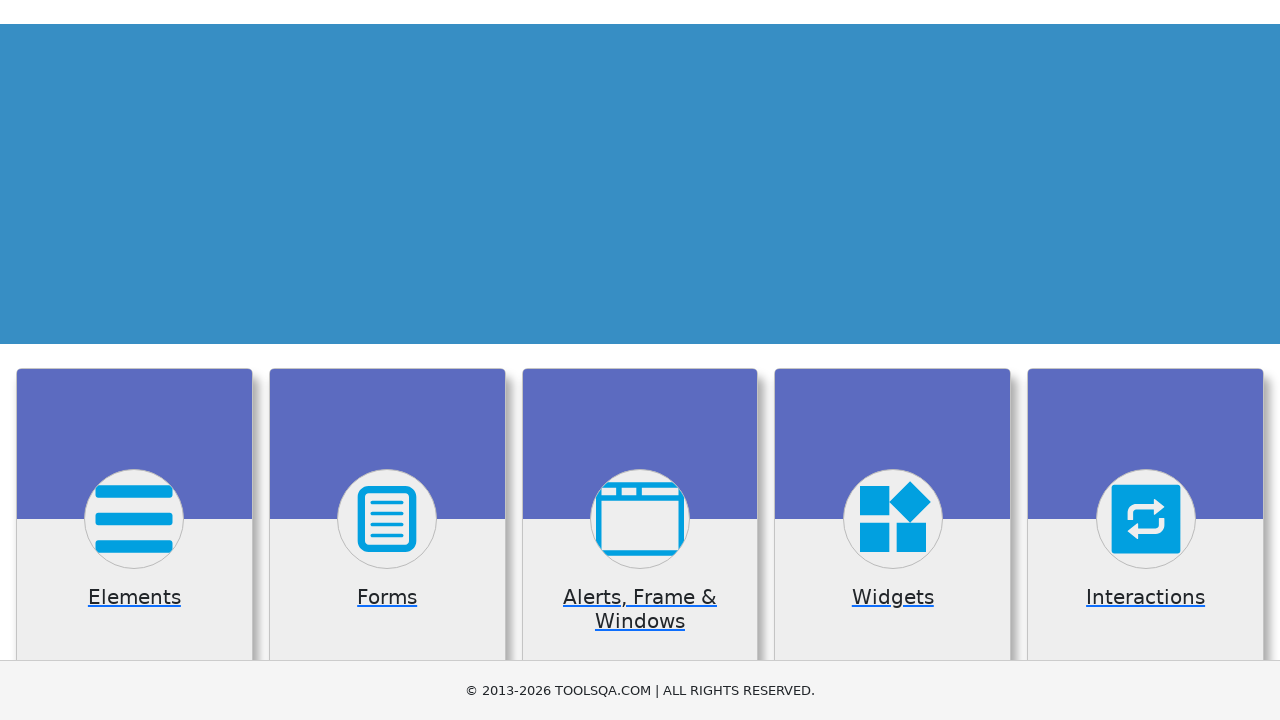

Set viewport size to 1920x1080 to maximize browser window
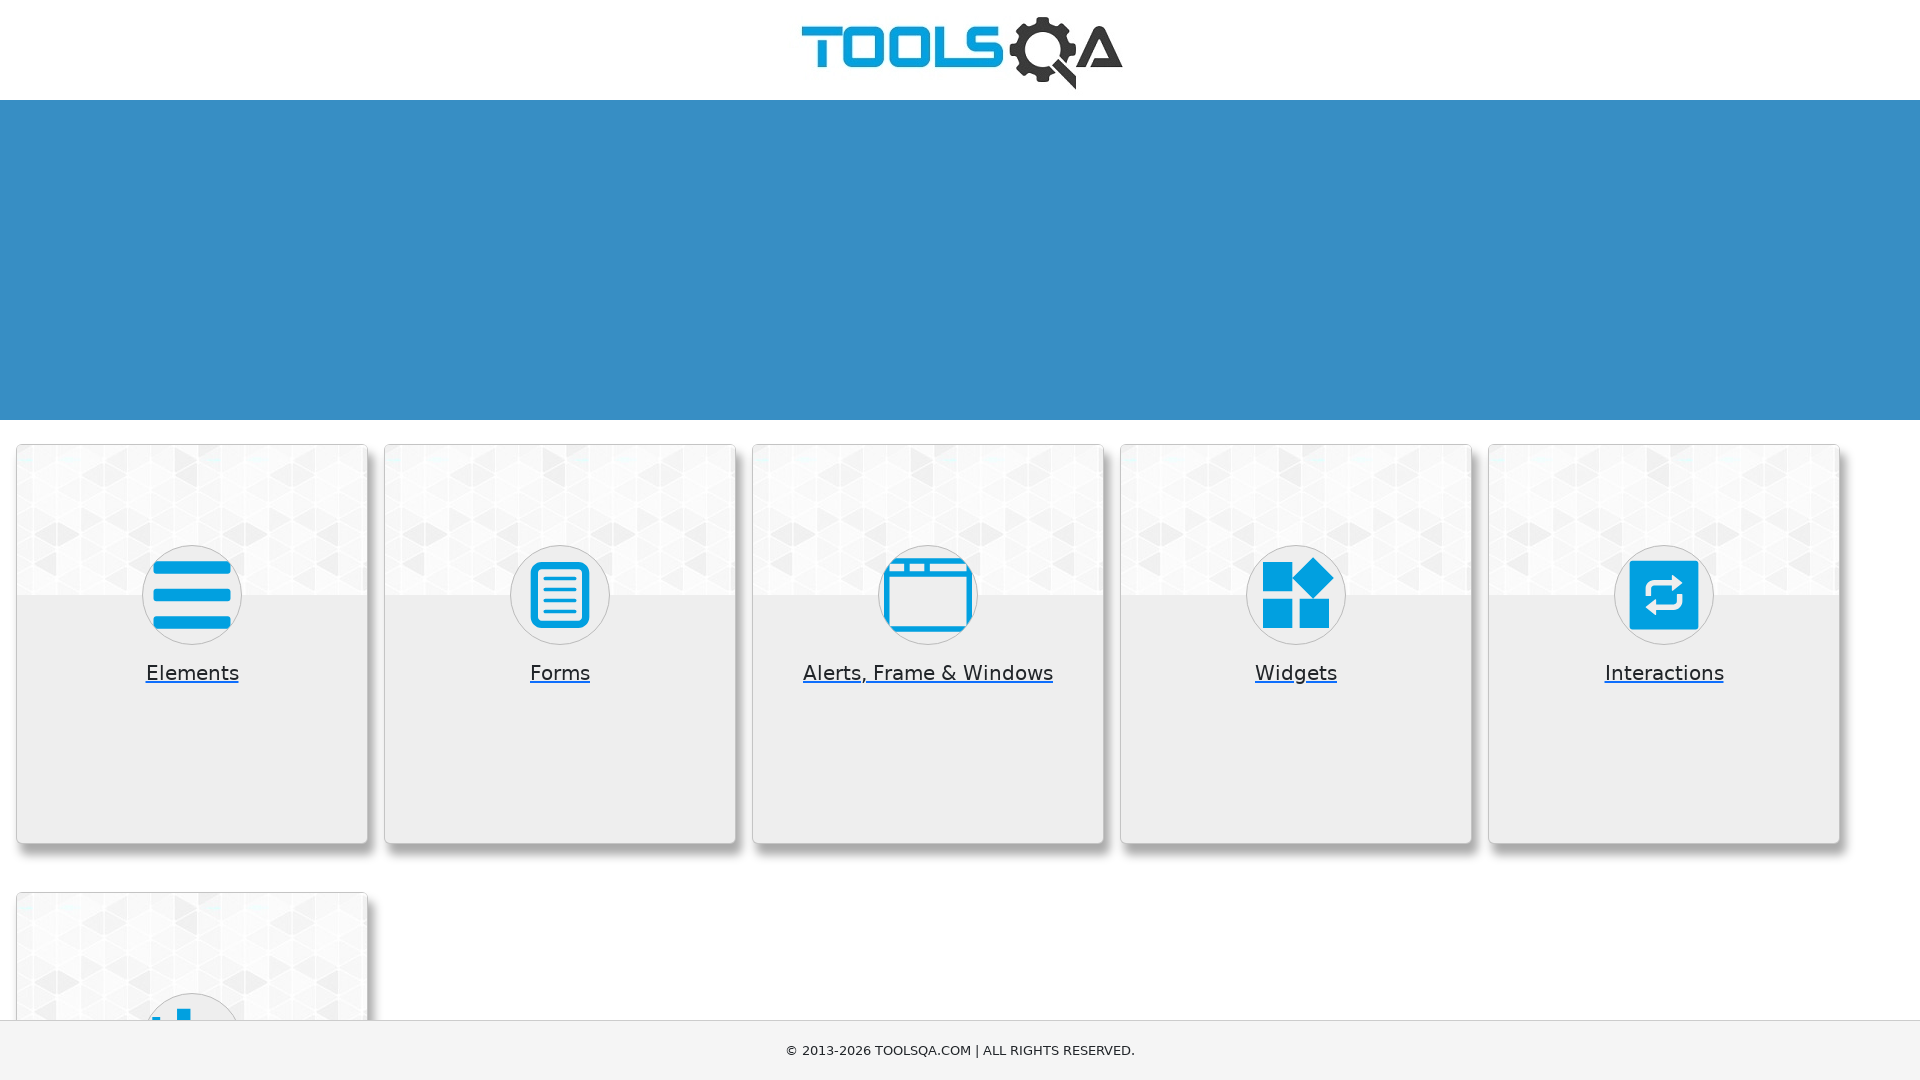

Page fully loaded and DOM content ready
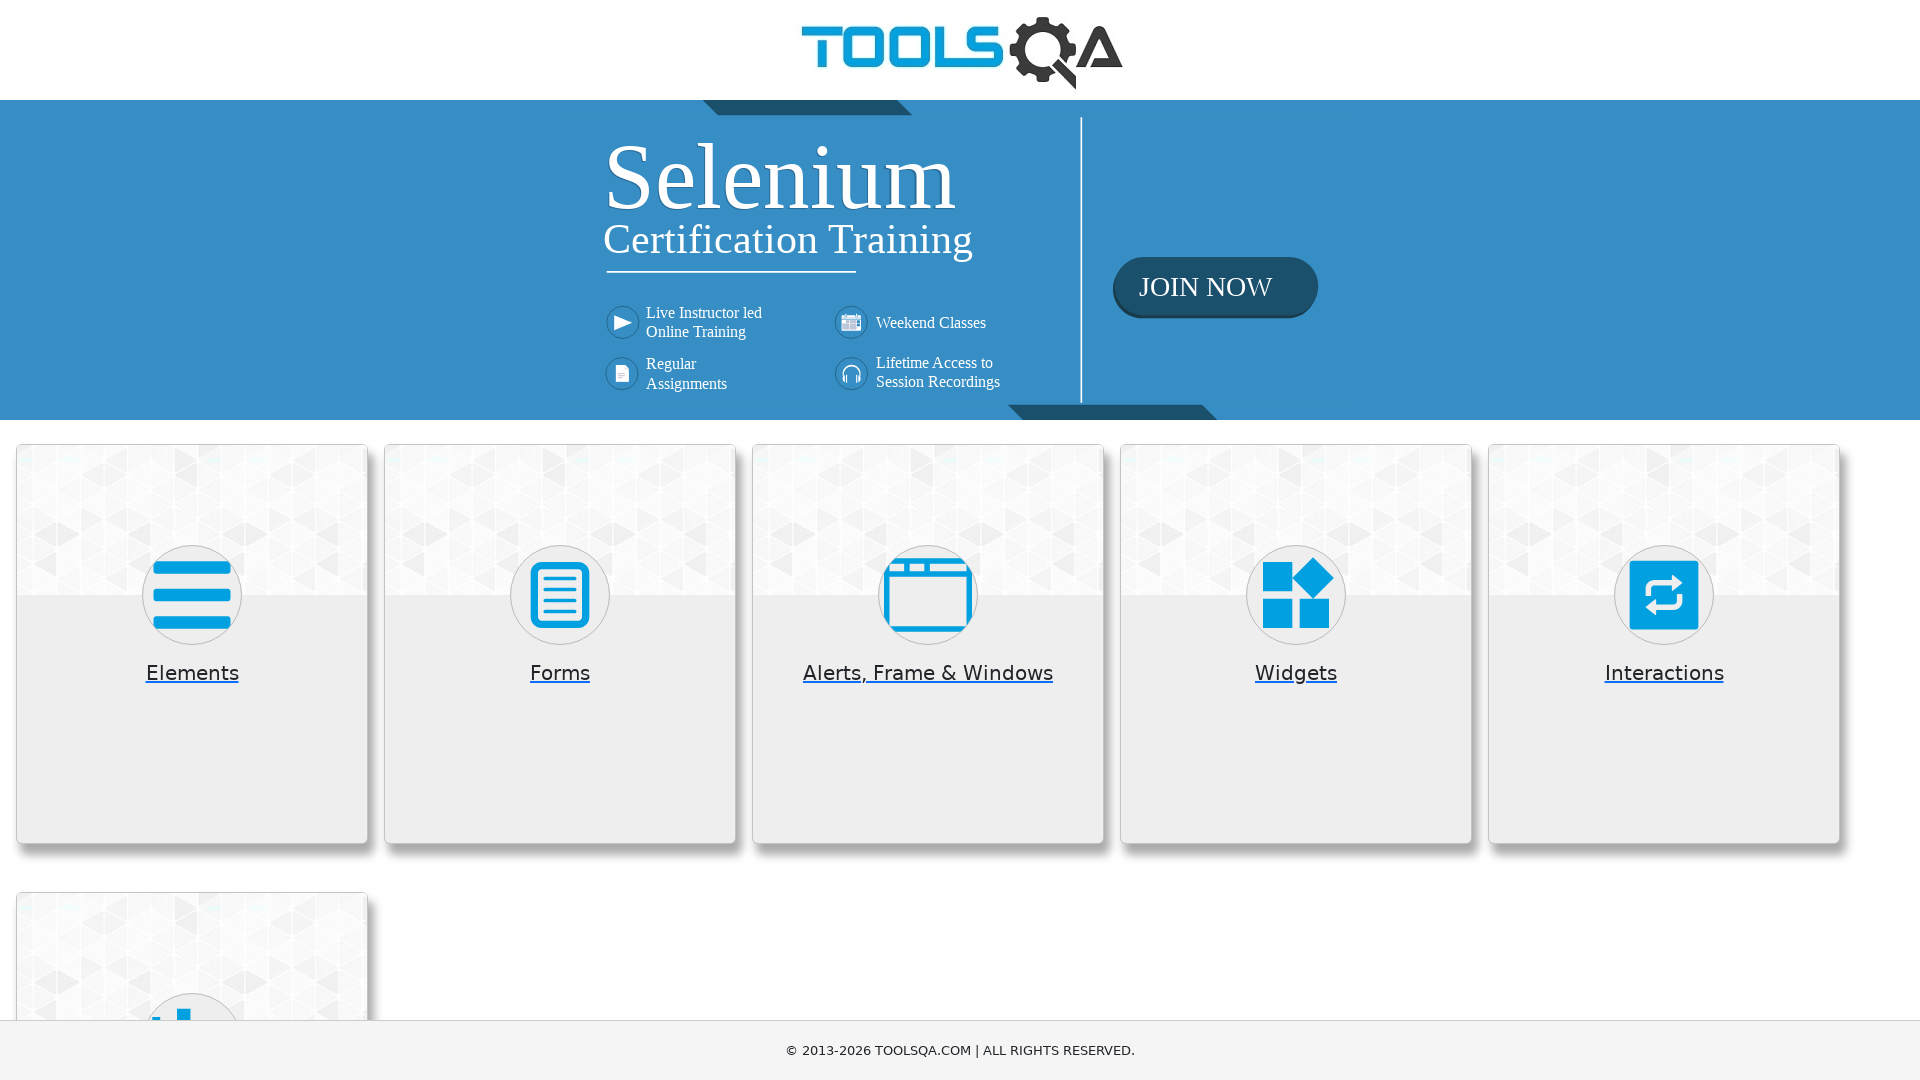

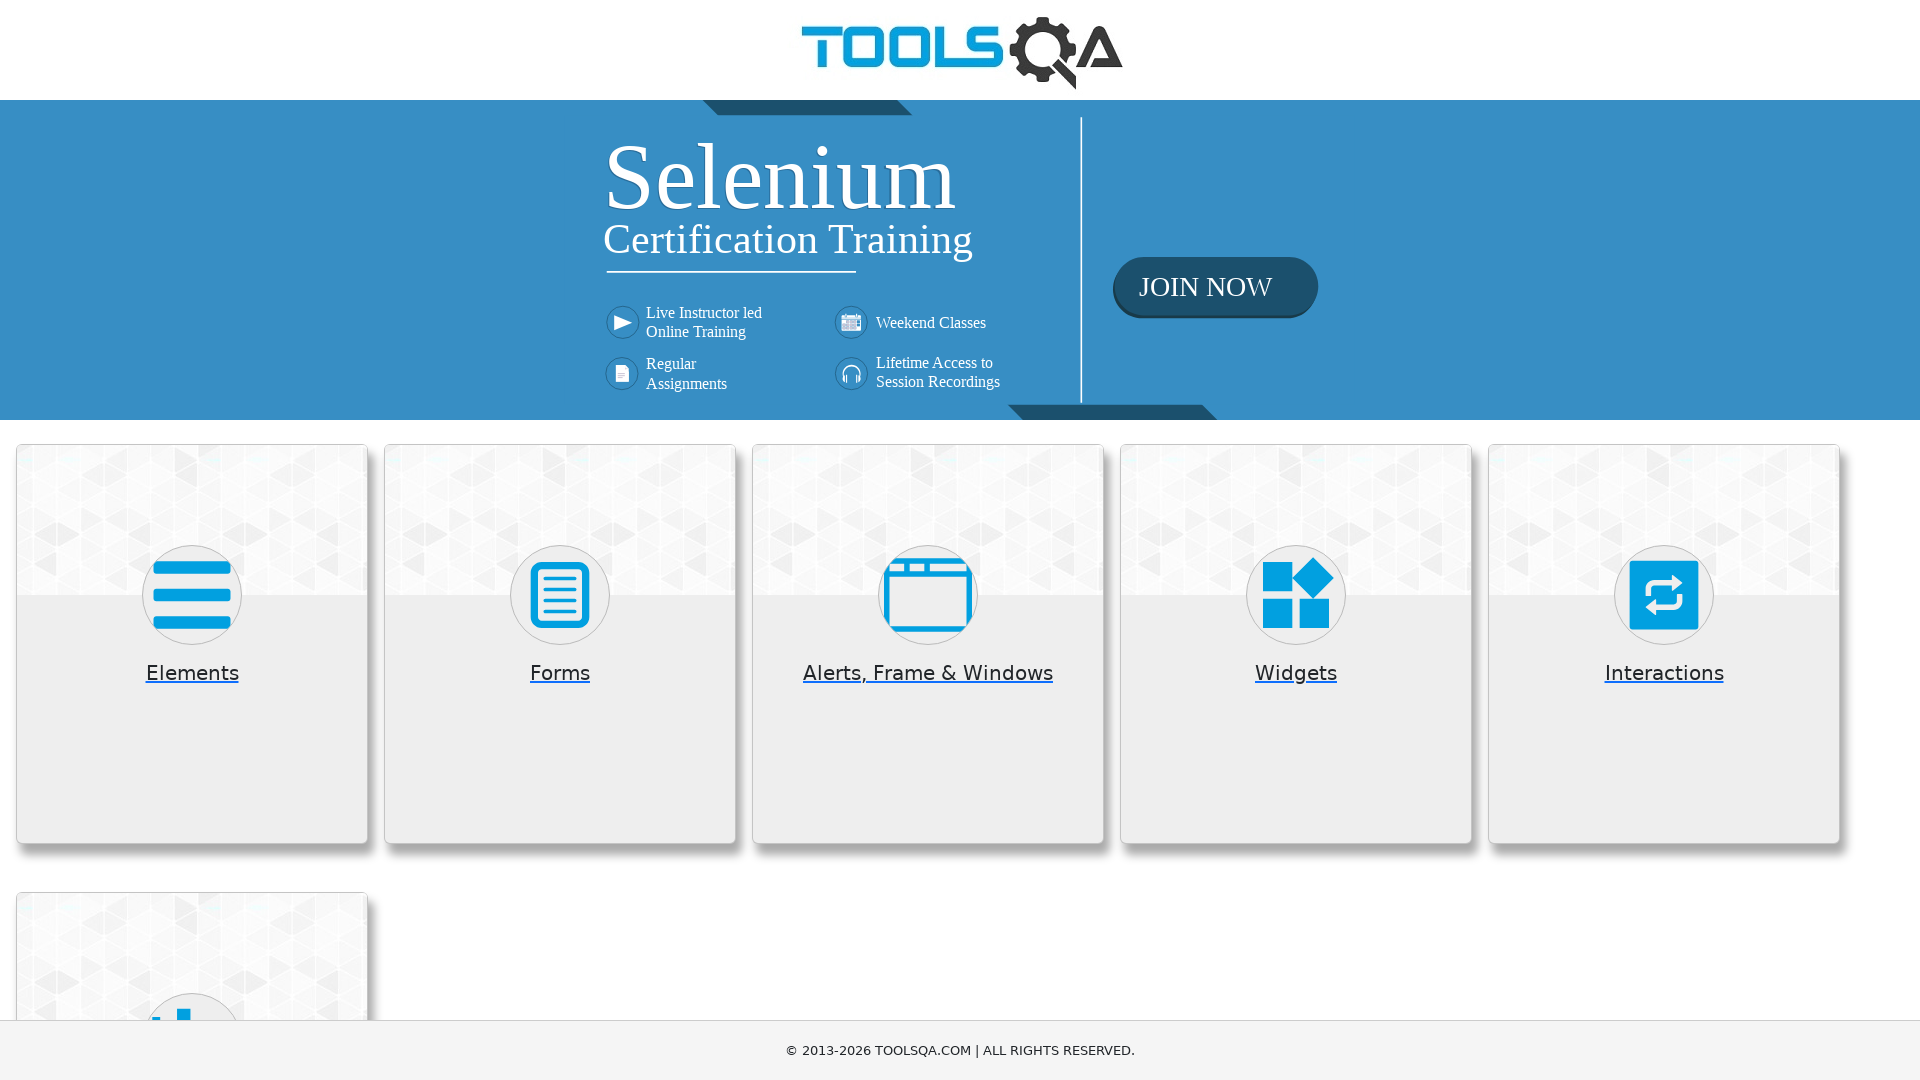